Tests form filling functionality by entering full name, email, current address and permanent address into text fields

Starting URL: https://demoqa.com/text-box

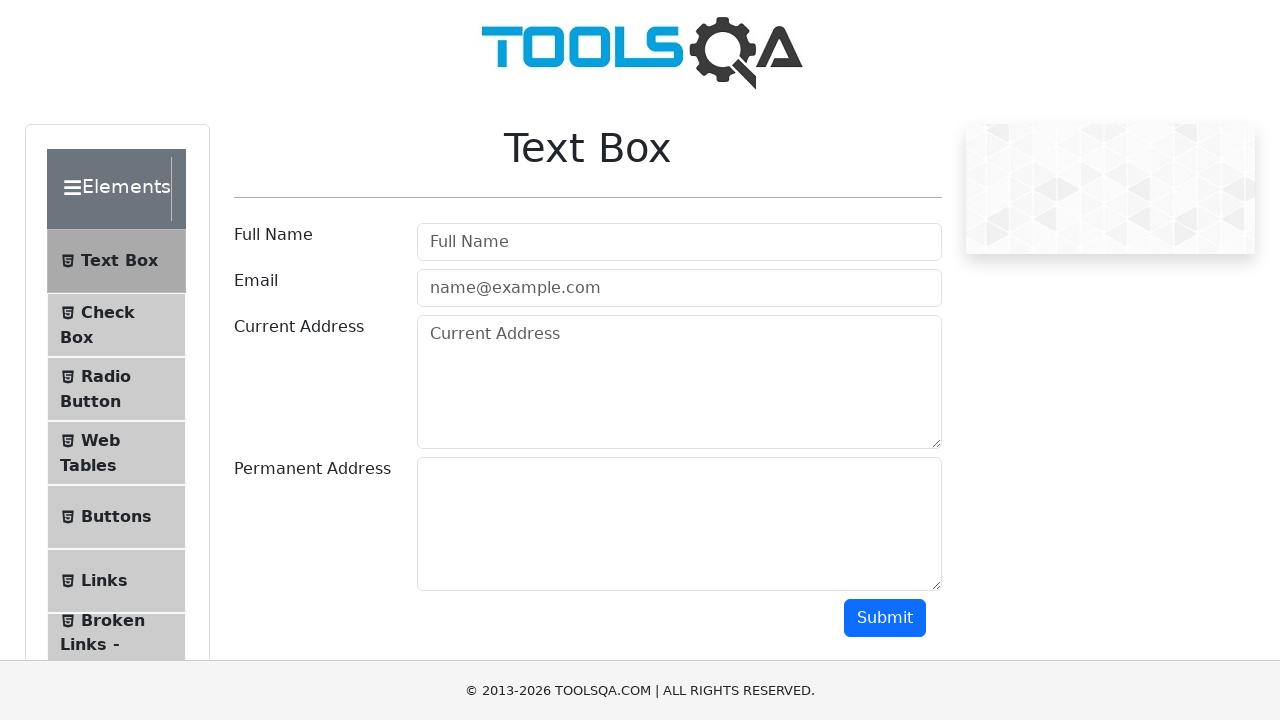

Filled full name field with 'Konstantin Mumuev' on //input[@placeholder='Full Name']
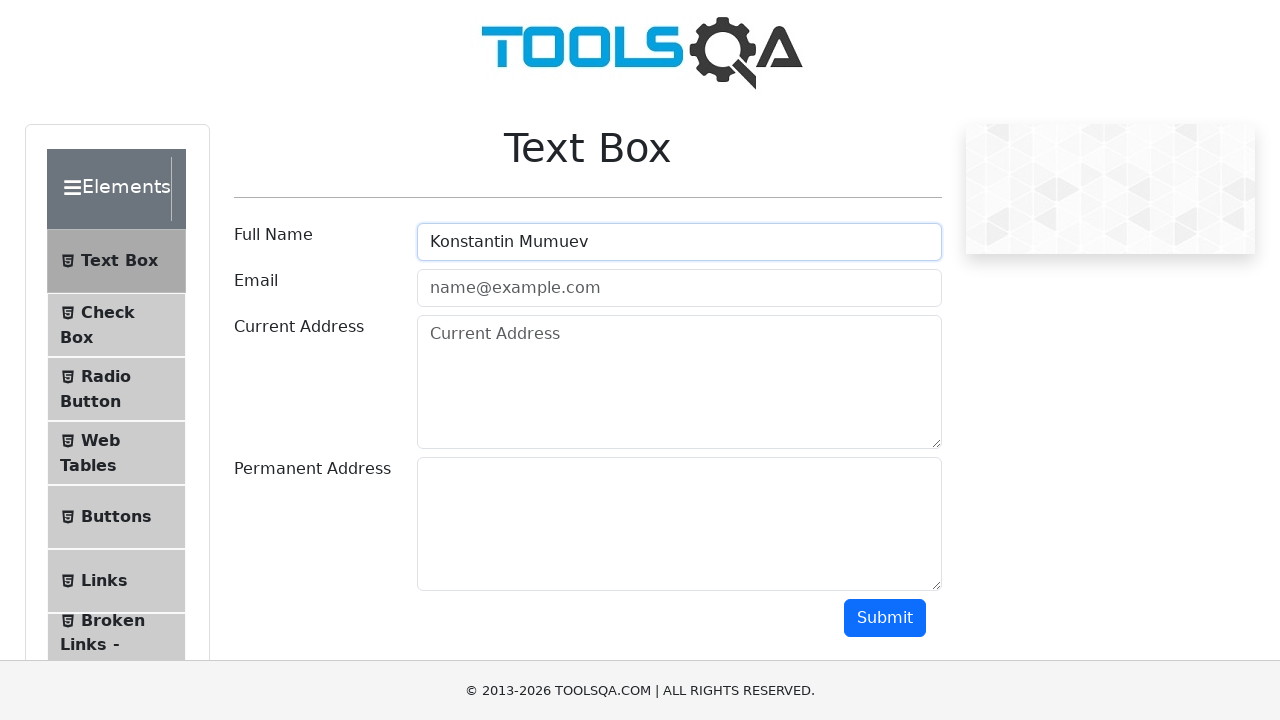

Filled email field with 'QAQA@qa.qa' on //input[@id='userEmail']
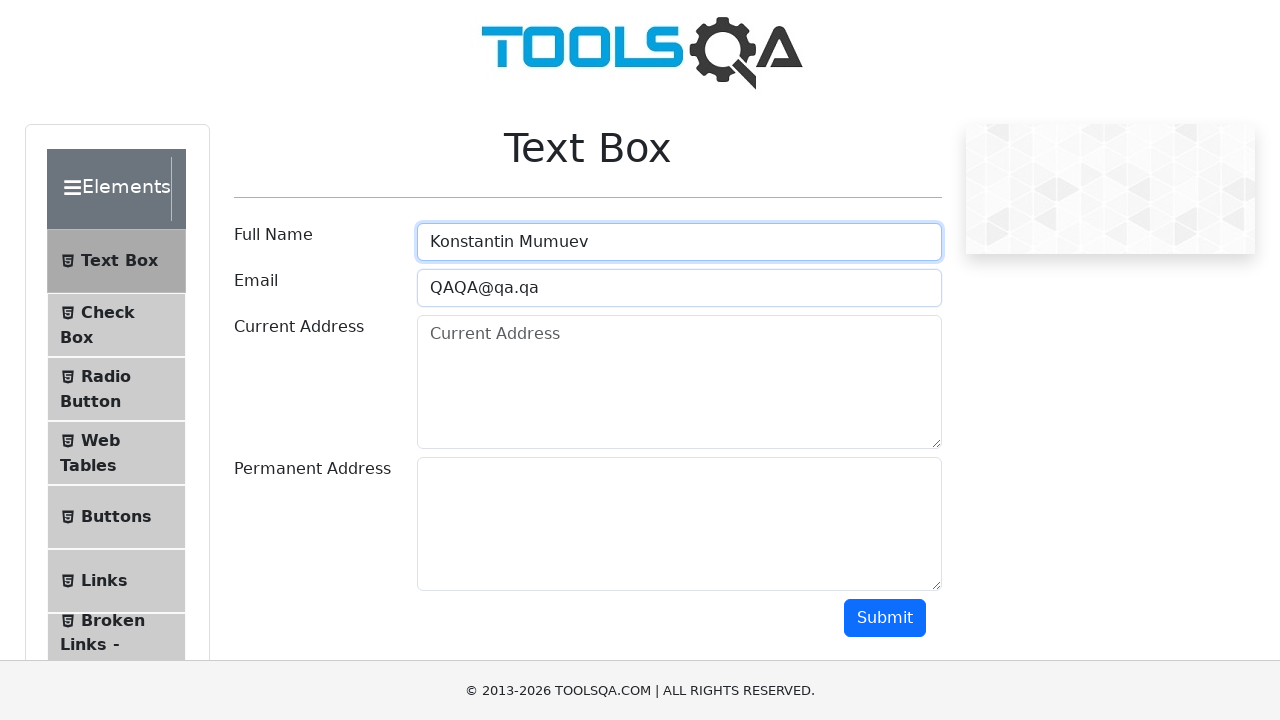

Filled current address field with 'Armenia, Erevan, Tigran Mets street, 8/78' on //textarea[@id='currentAddress']
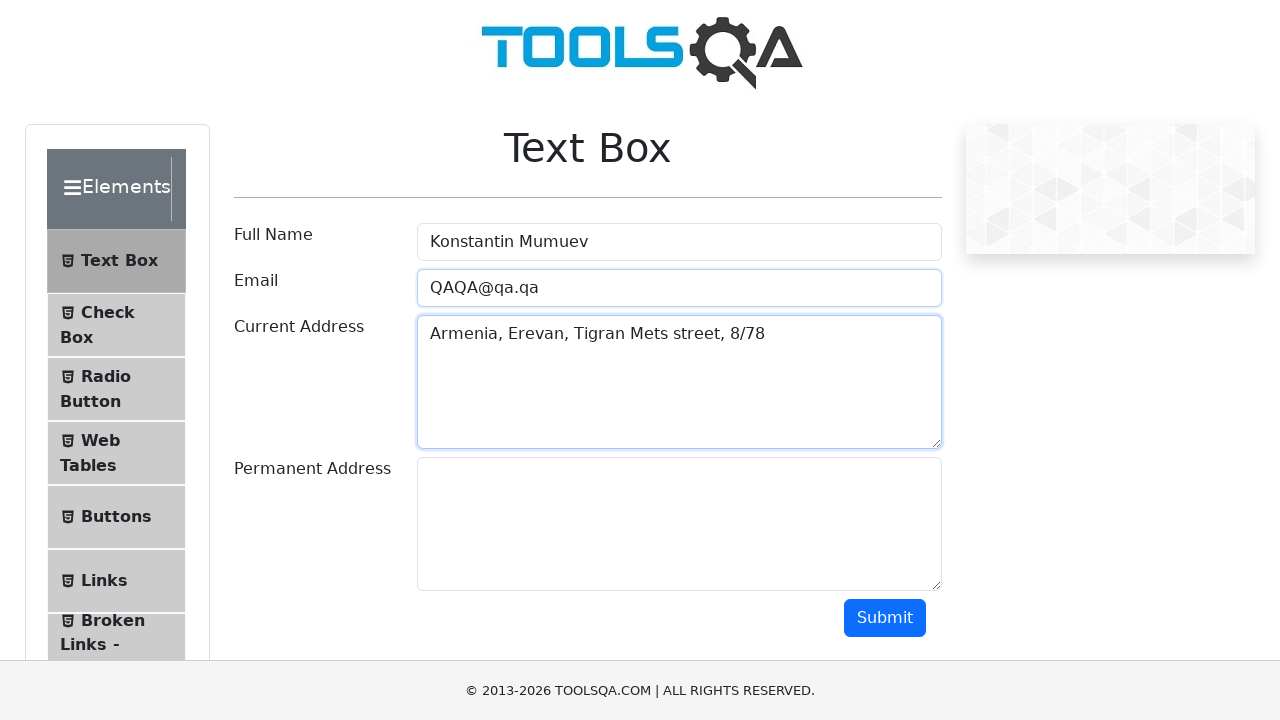

Filled permanent address field with 'Armenia, Erevan, Tigran Mets street, 8/78' on //textarea[@id='permanentAddress']
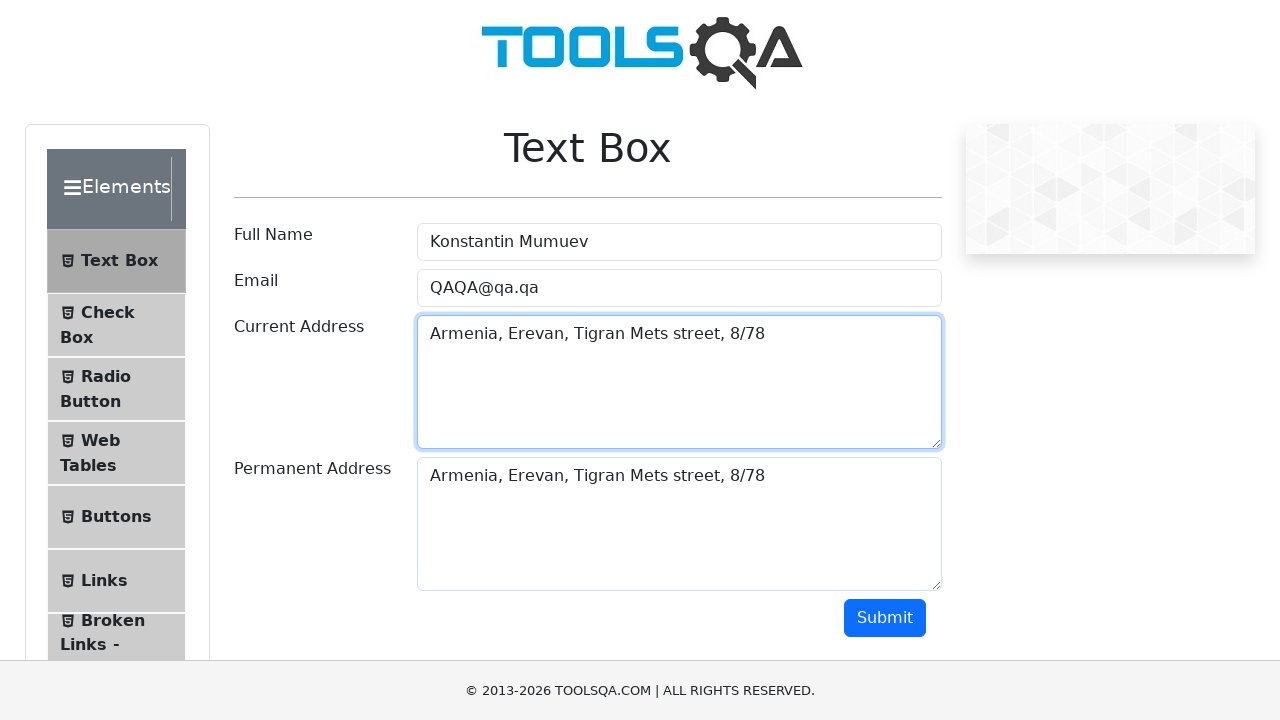

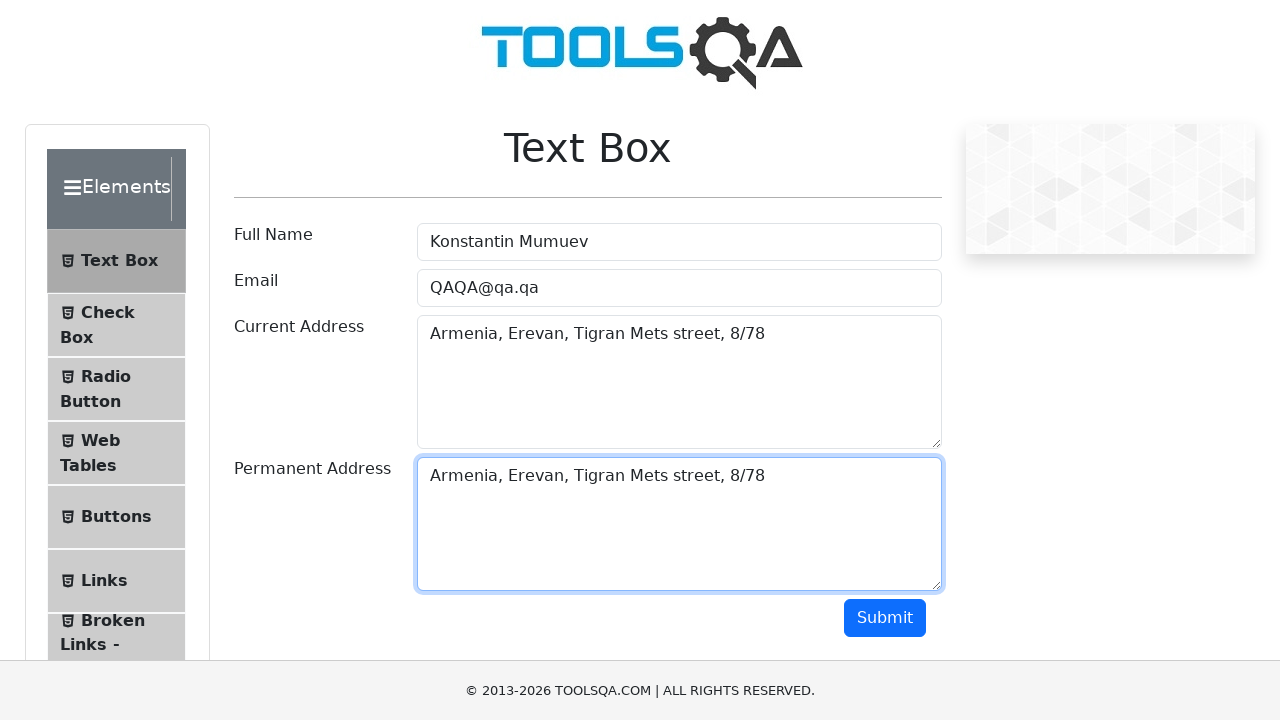